Opens a new tab to the about page, switches between tabs, and closes them

Starting URL: https://cbarnc.github.io/Group3-repo-projects/

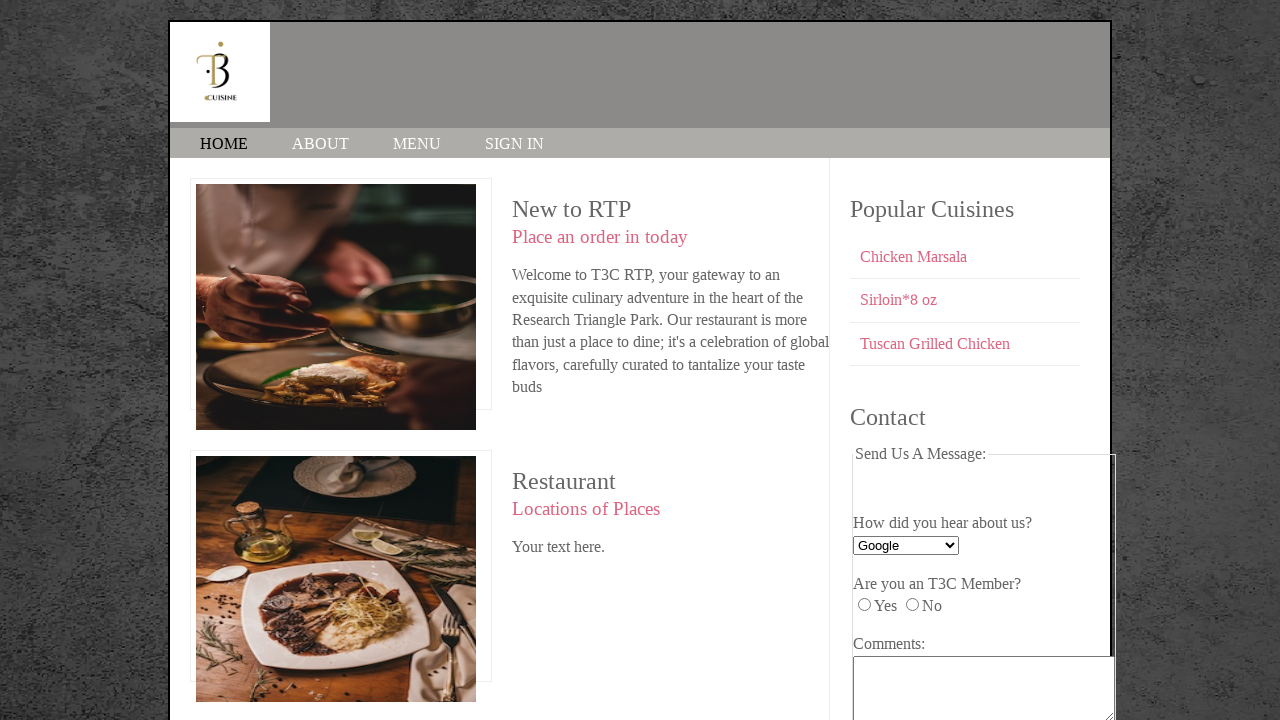

Opened a new tab in the browser context
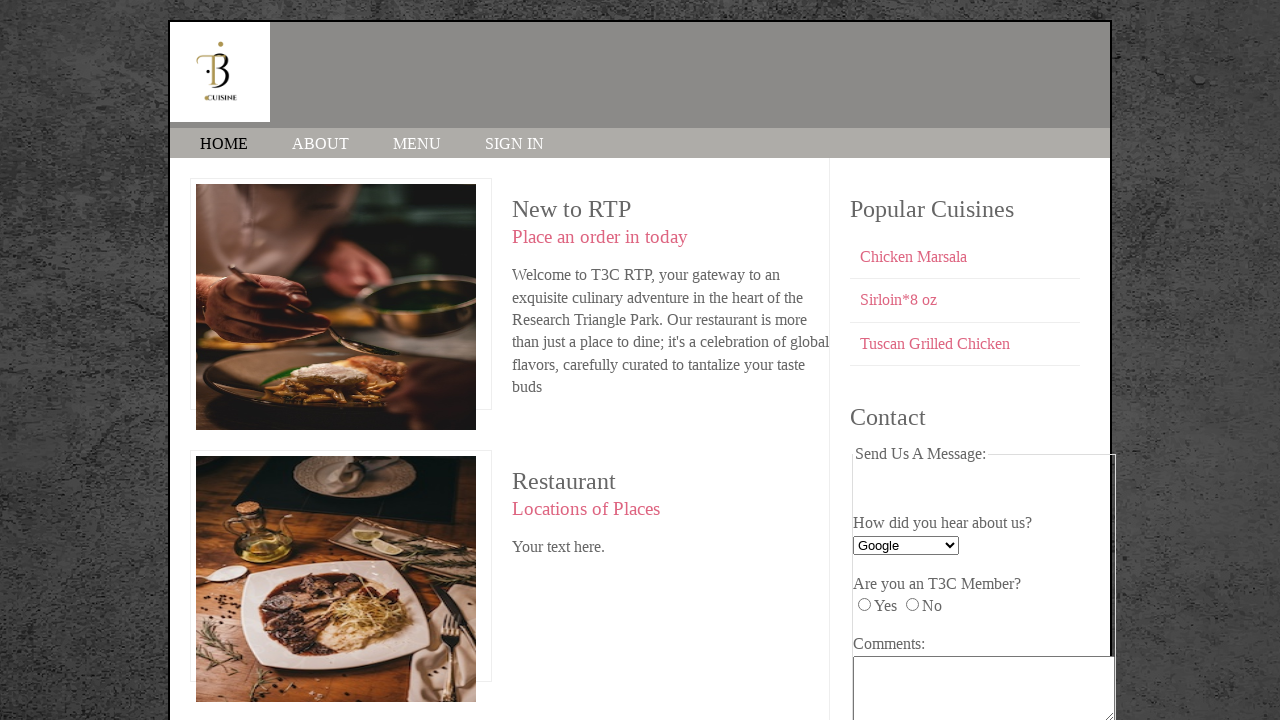

Navigated new tab to about page
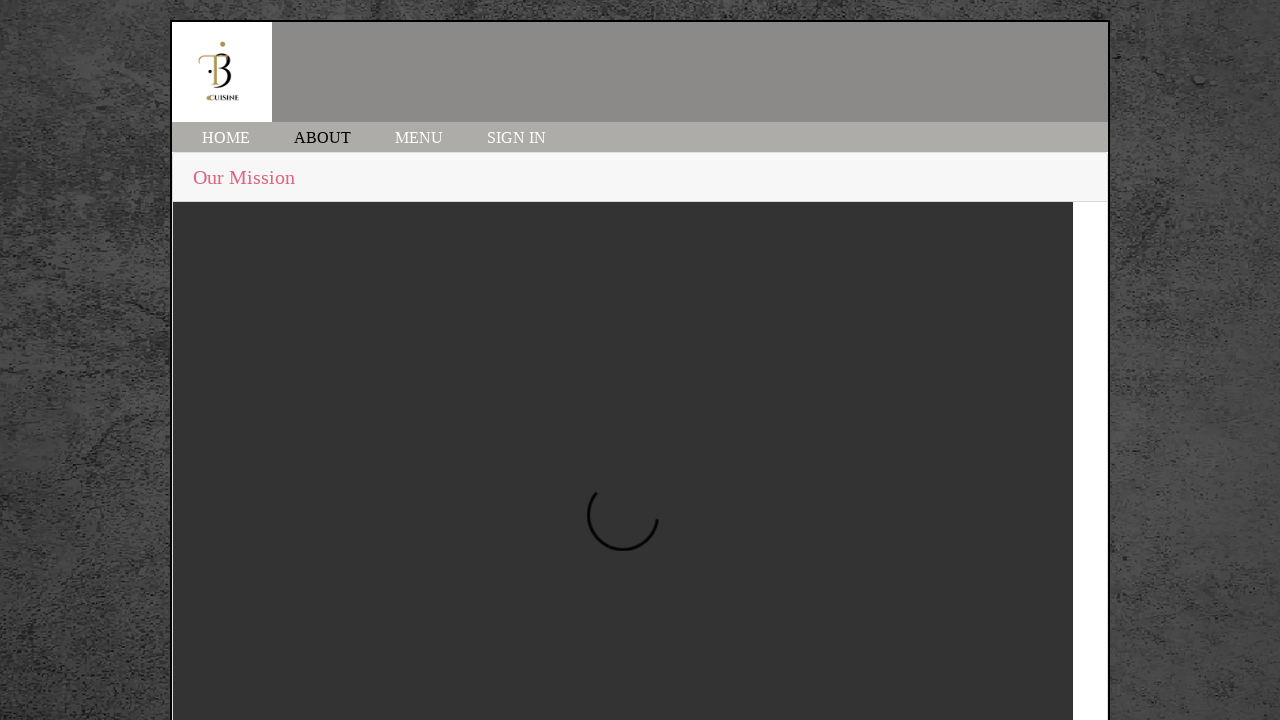

Waited for about page DOM to be fully loaded
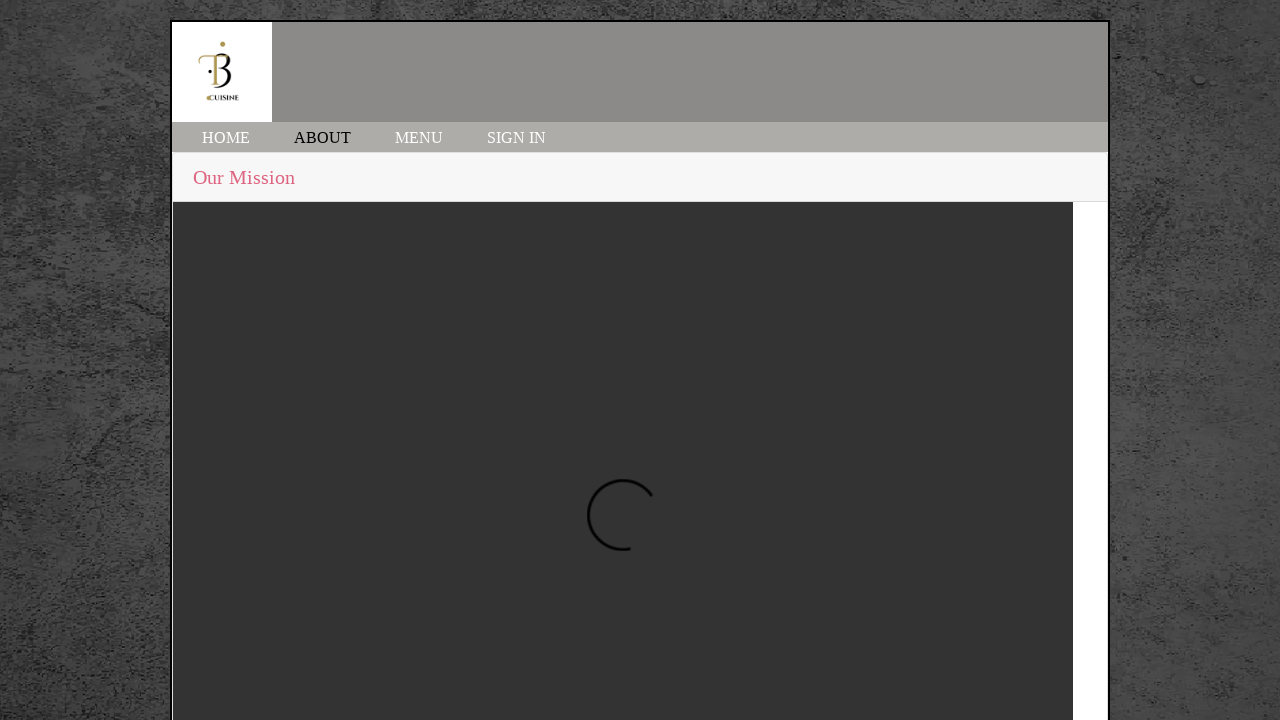

Waited 2 seconds to observe the new tab
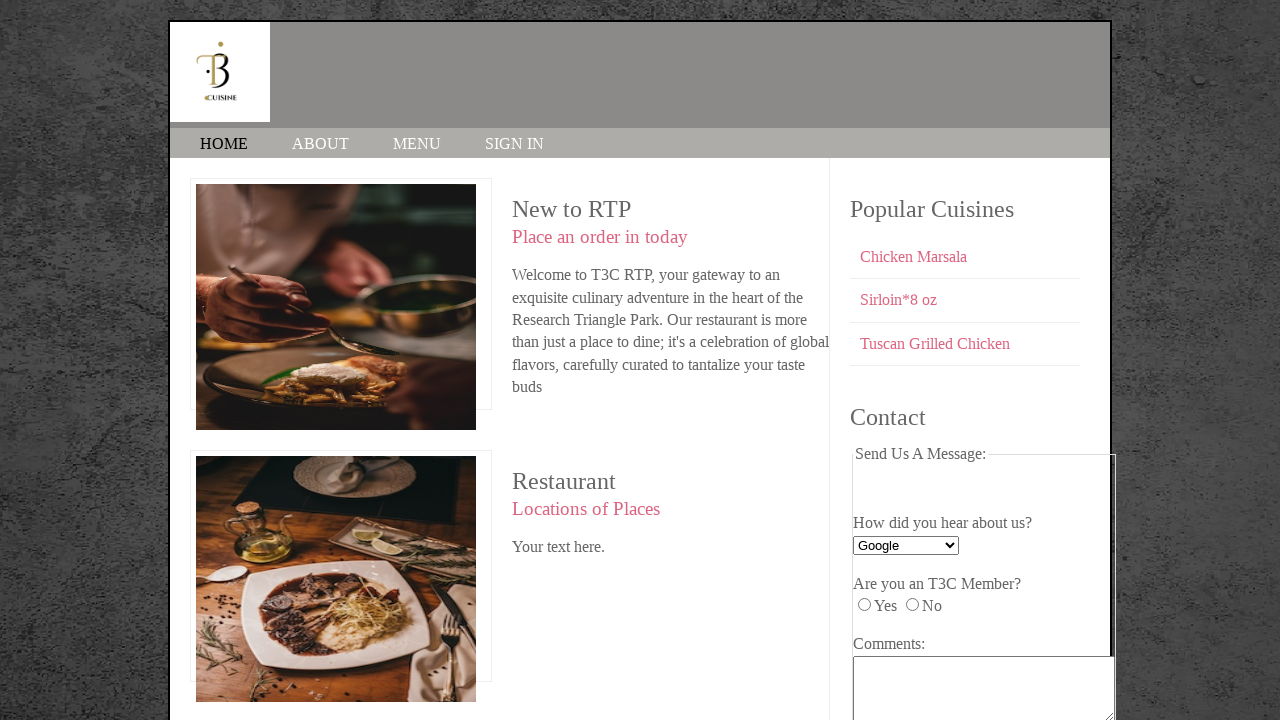

Closed the new tab
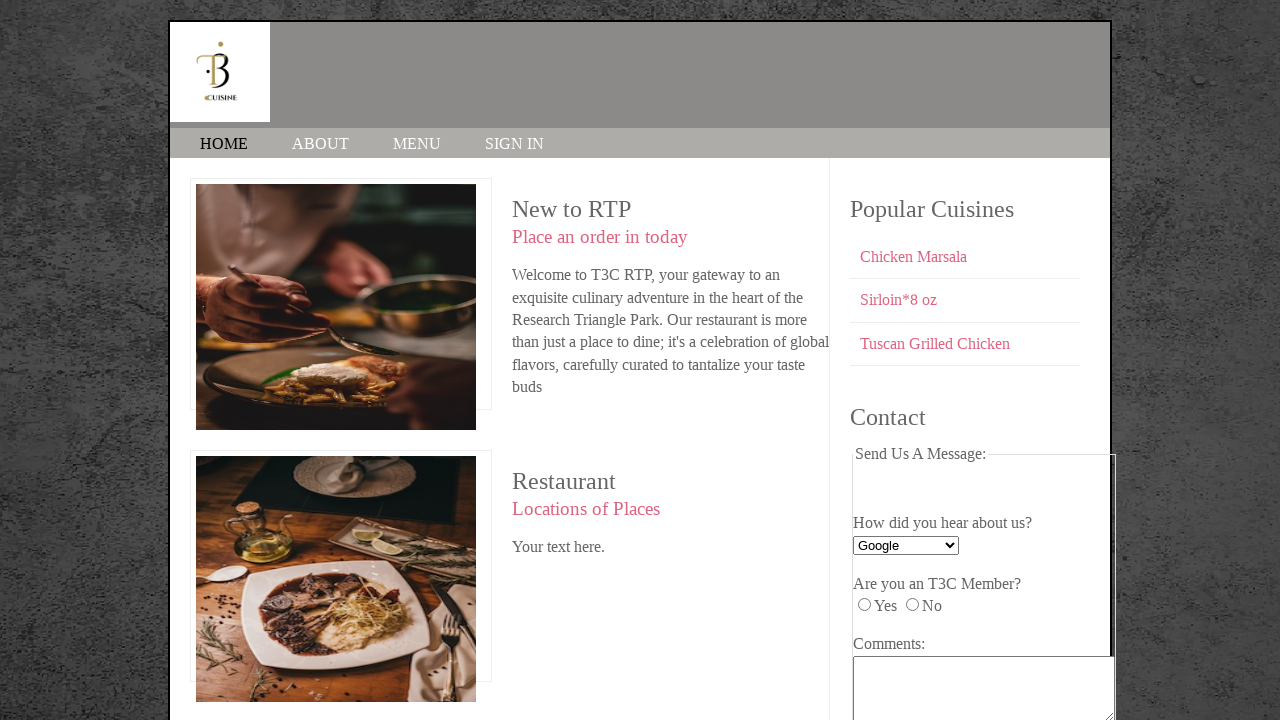

Waited 1 second on the original page after closing new tab
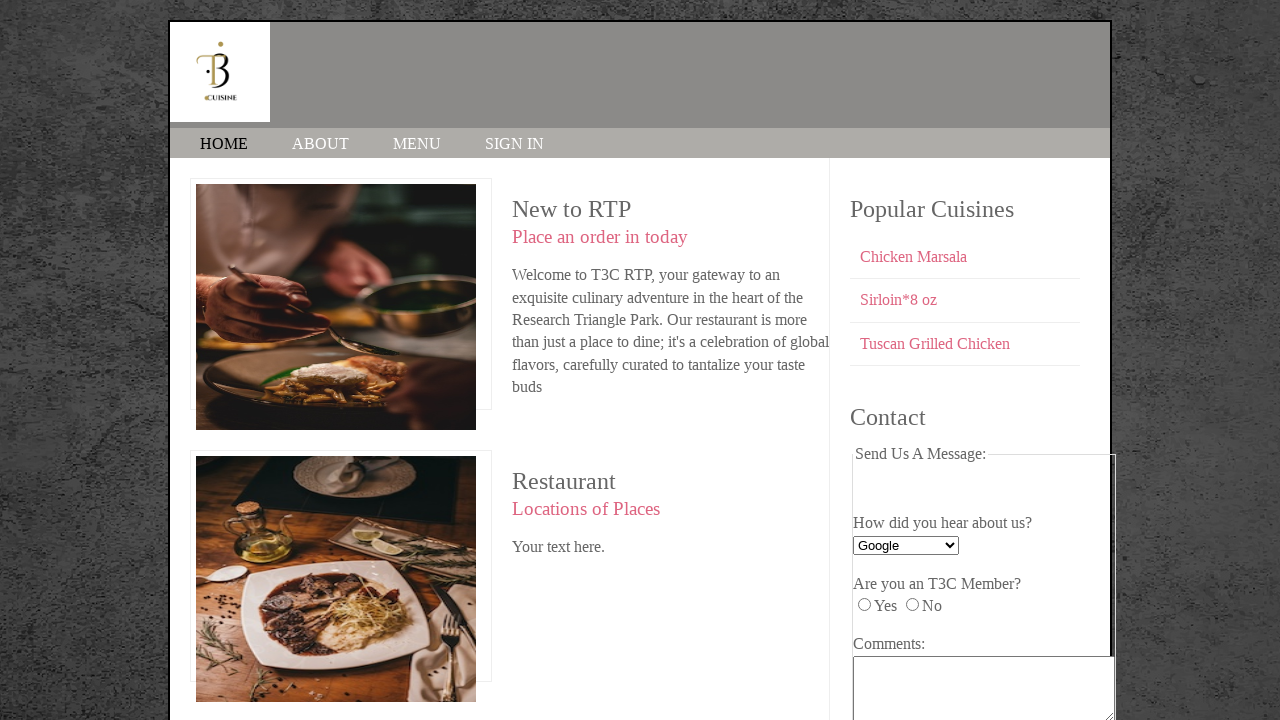

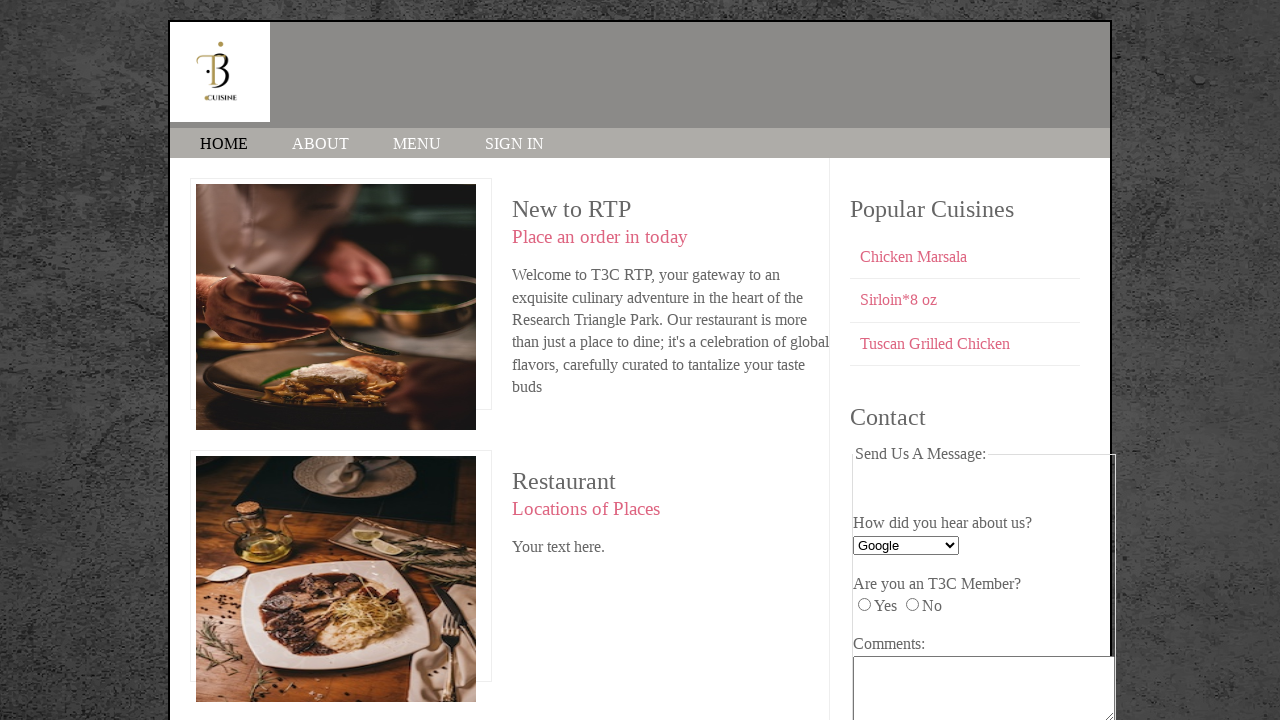